Tests window handling functionality by clicking a button that opens a new window, iterating through all windows, and closing the window with title "Selenium"

Starting URL: http://demo.automationtesting.in/Windows.html

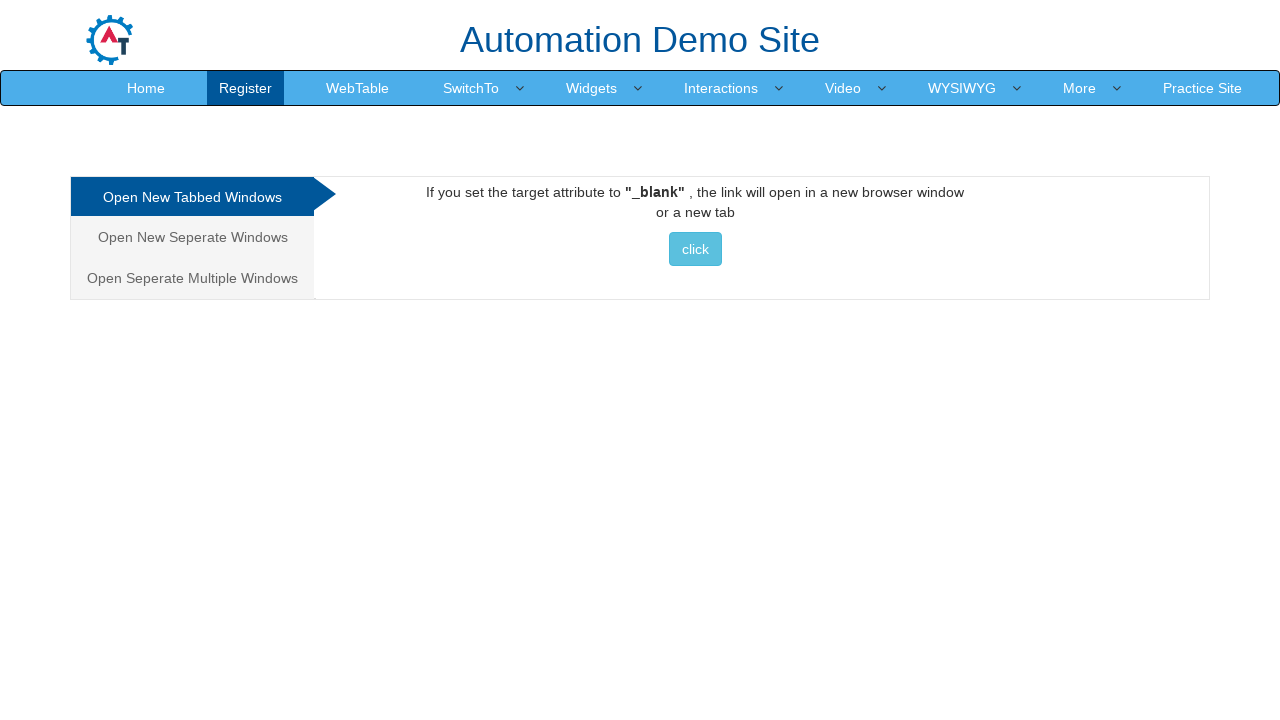

Clicked button to open new window at (695, 249) on xpath=//*[@id="Tabbed"]/a/button
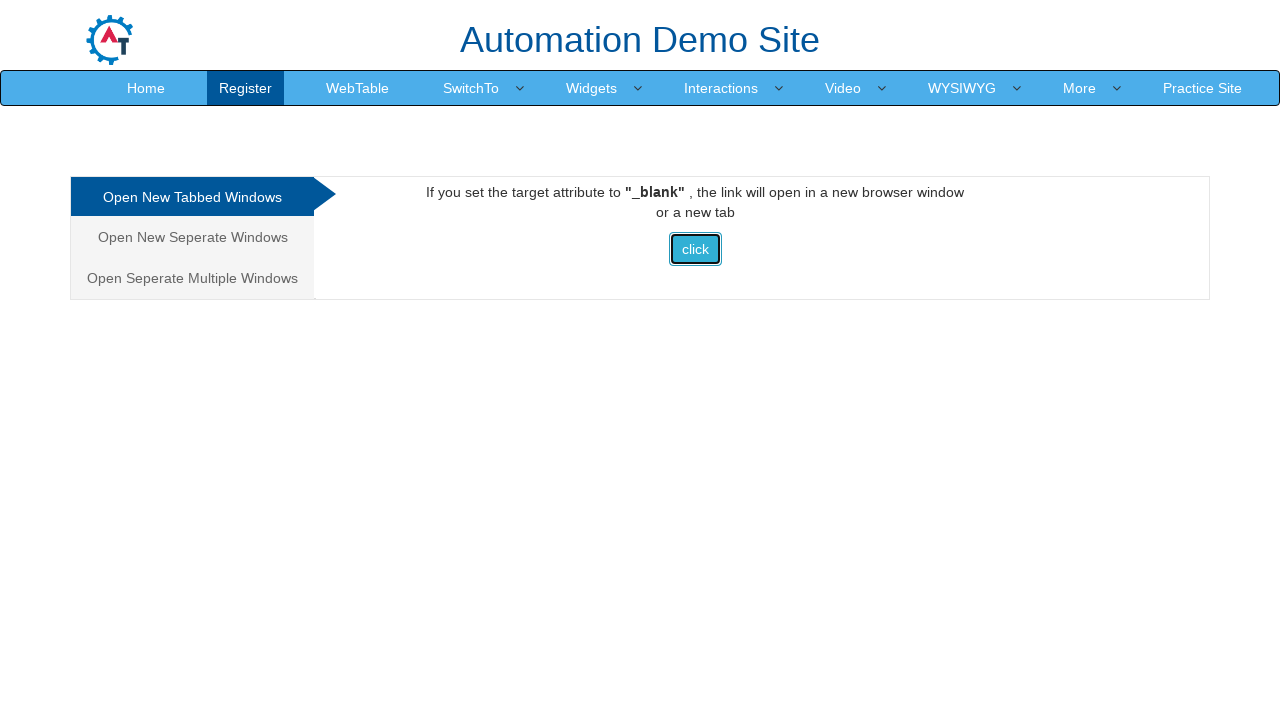

New window opened and captured
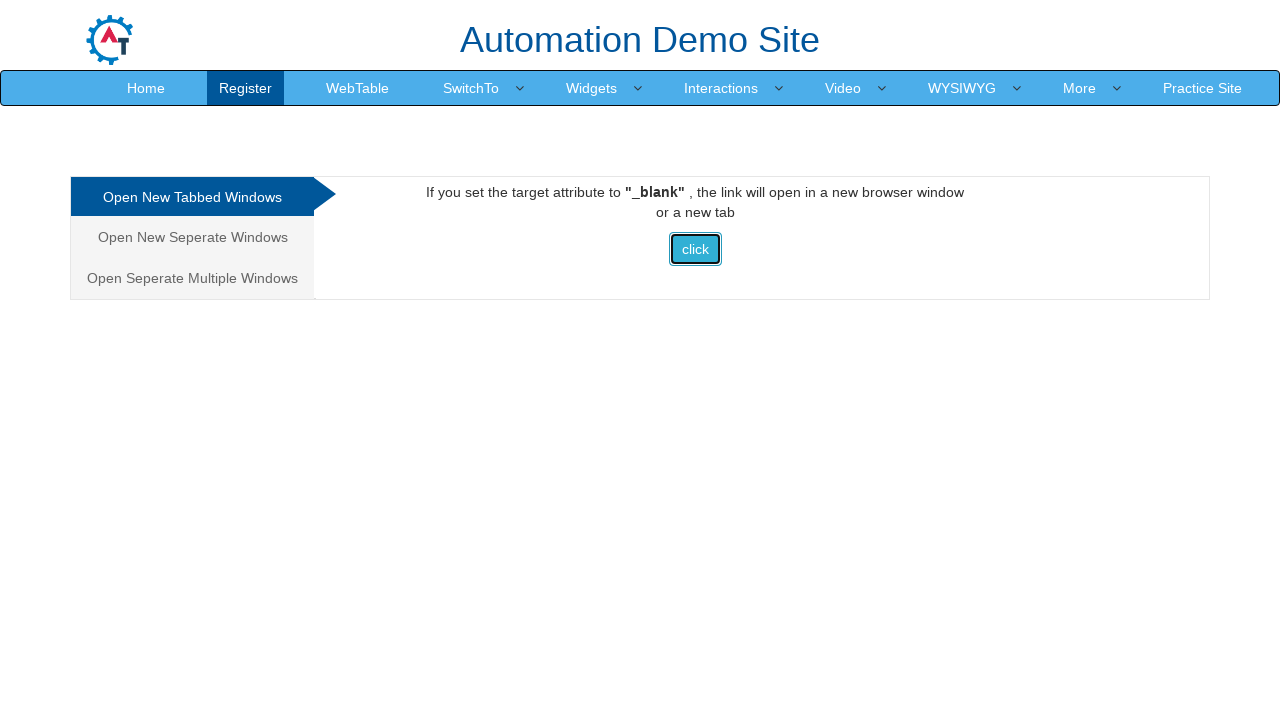

Retrieved all open windows/pages from context
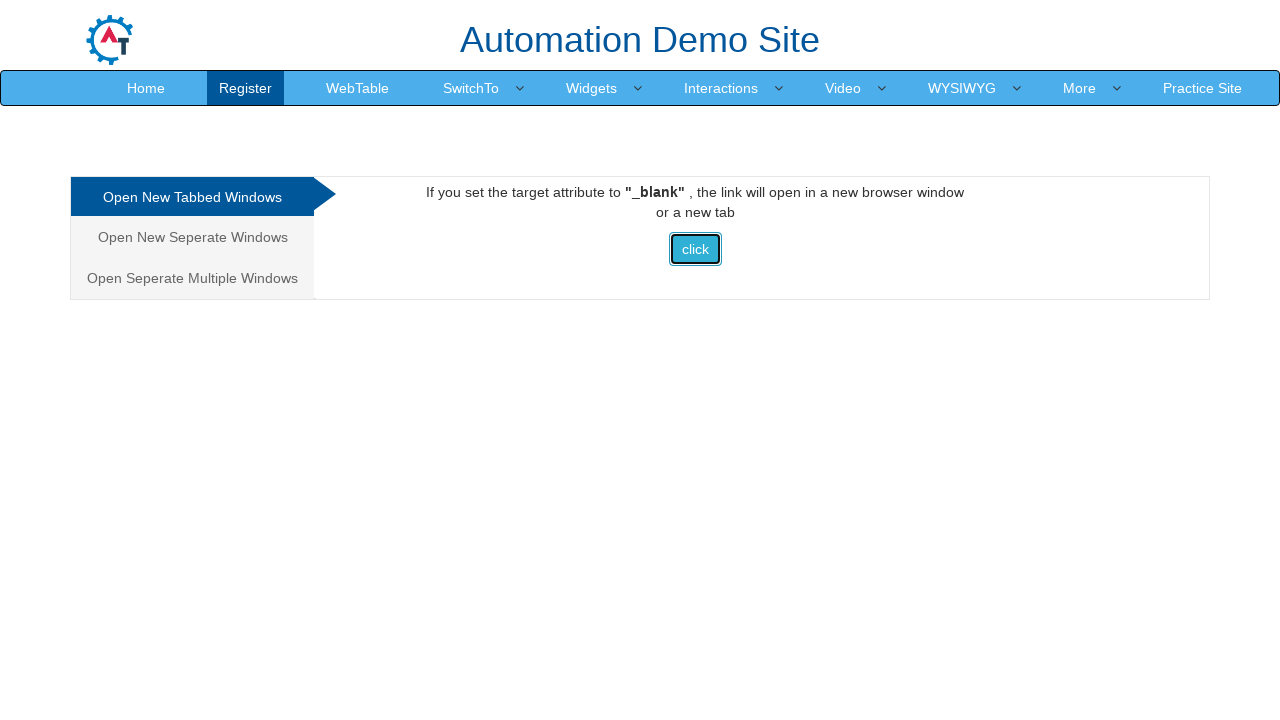

Retrieved title of window: 'Frames & windows'
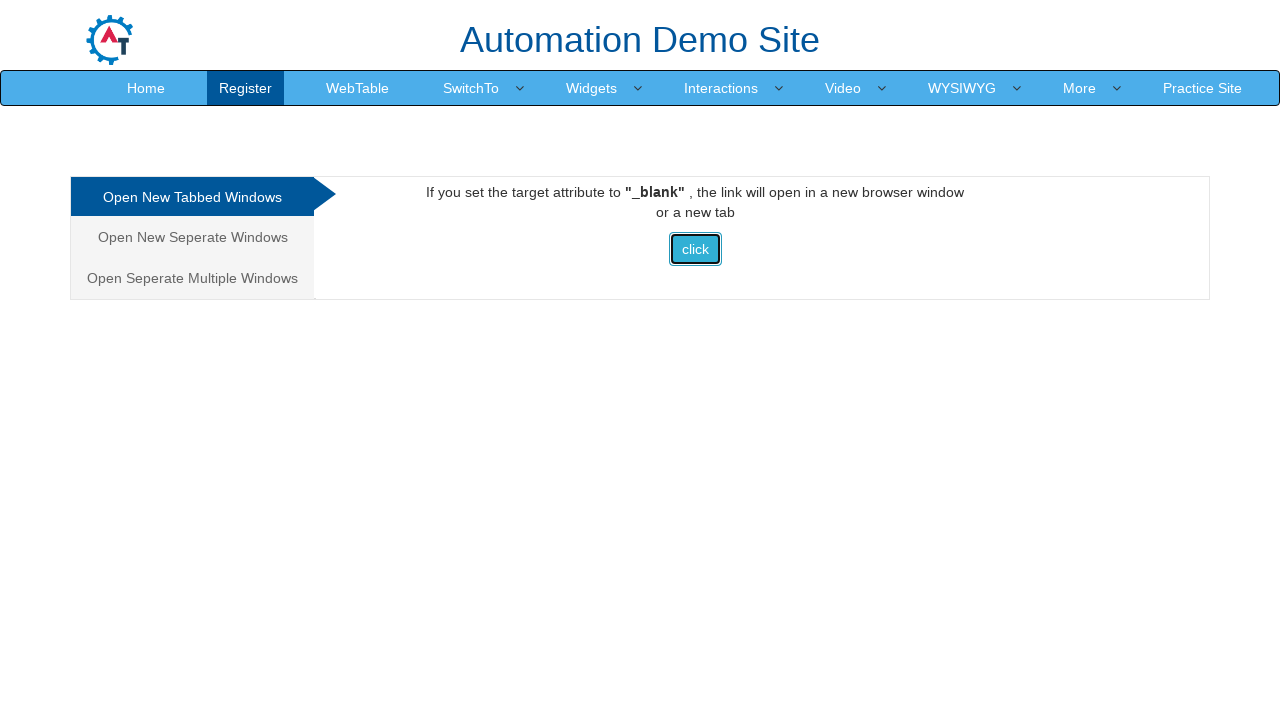

Retrieved title of window: 'Selenium'
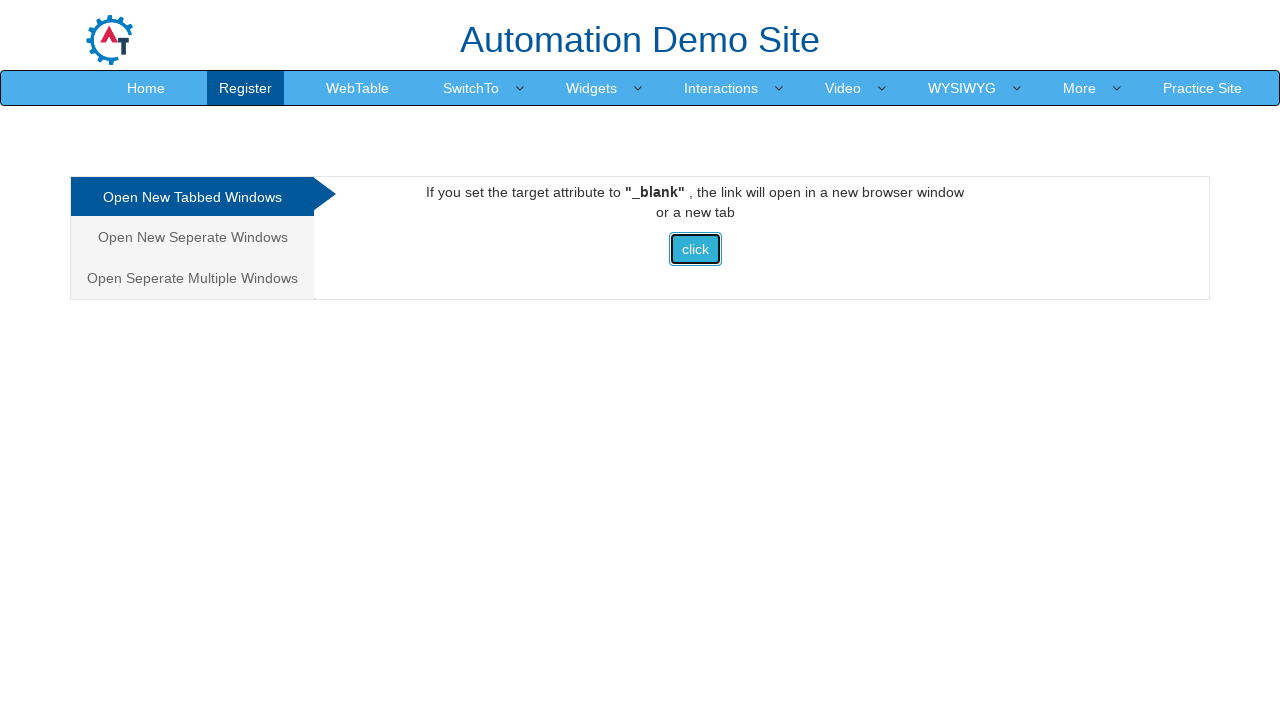

Closed window with title 'Selenium'
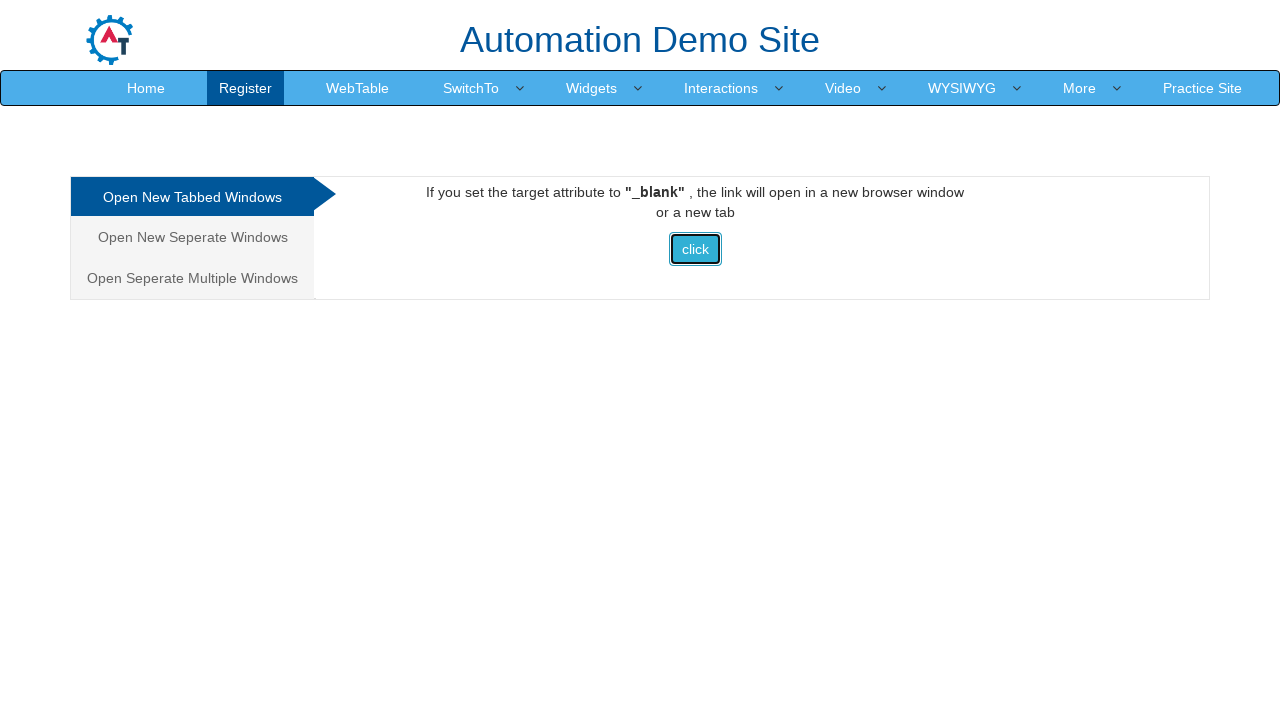

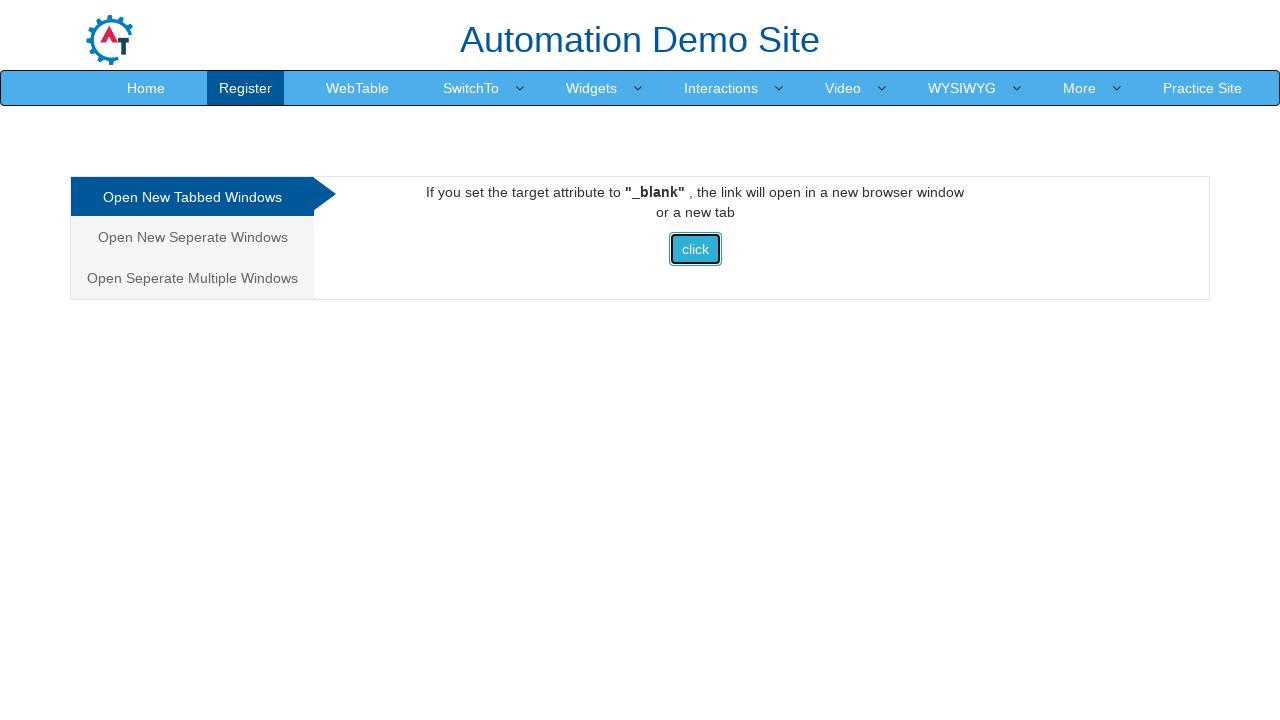